Tests a signup form submission by filling in first name, last name, and email fields, then clicking the sign up button

Starting URL: https://secure-retreat-92358.herokuapp.com/

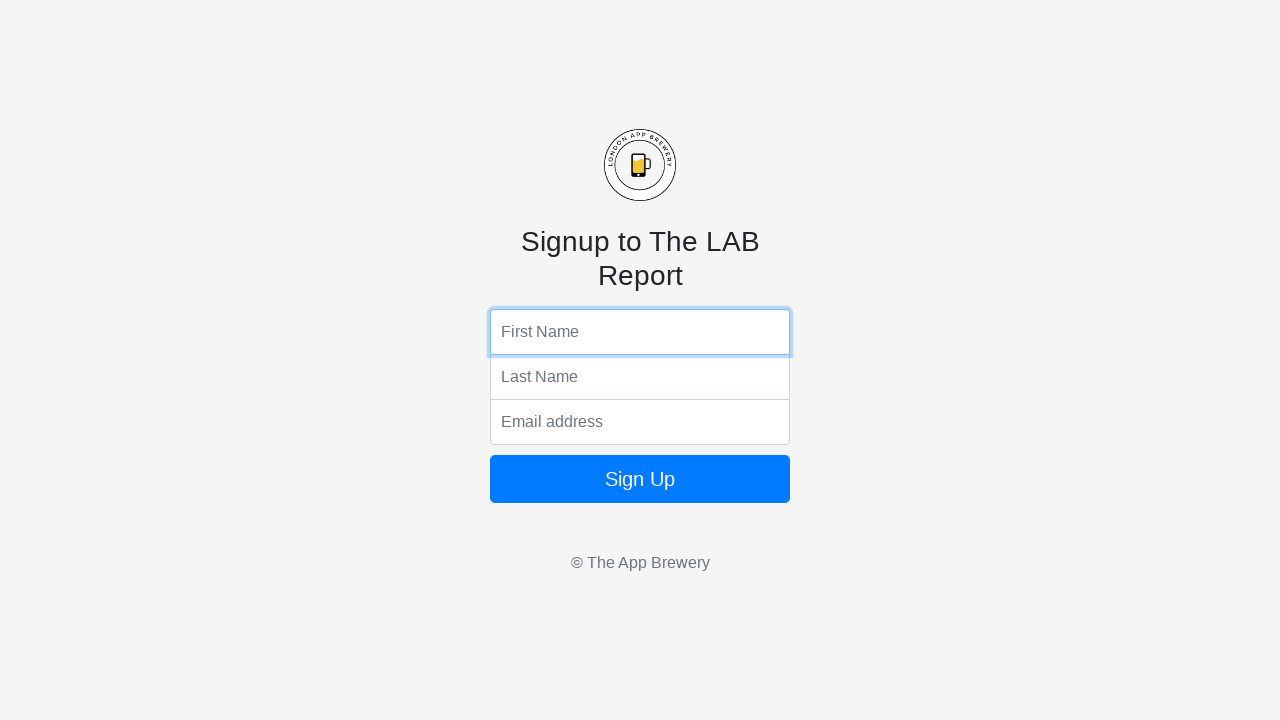

Filled in first name field with 'John' on input[name='fName']
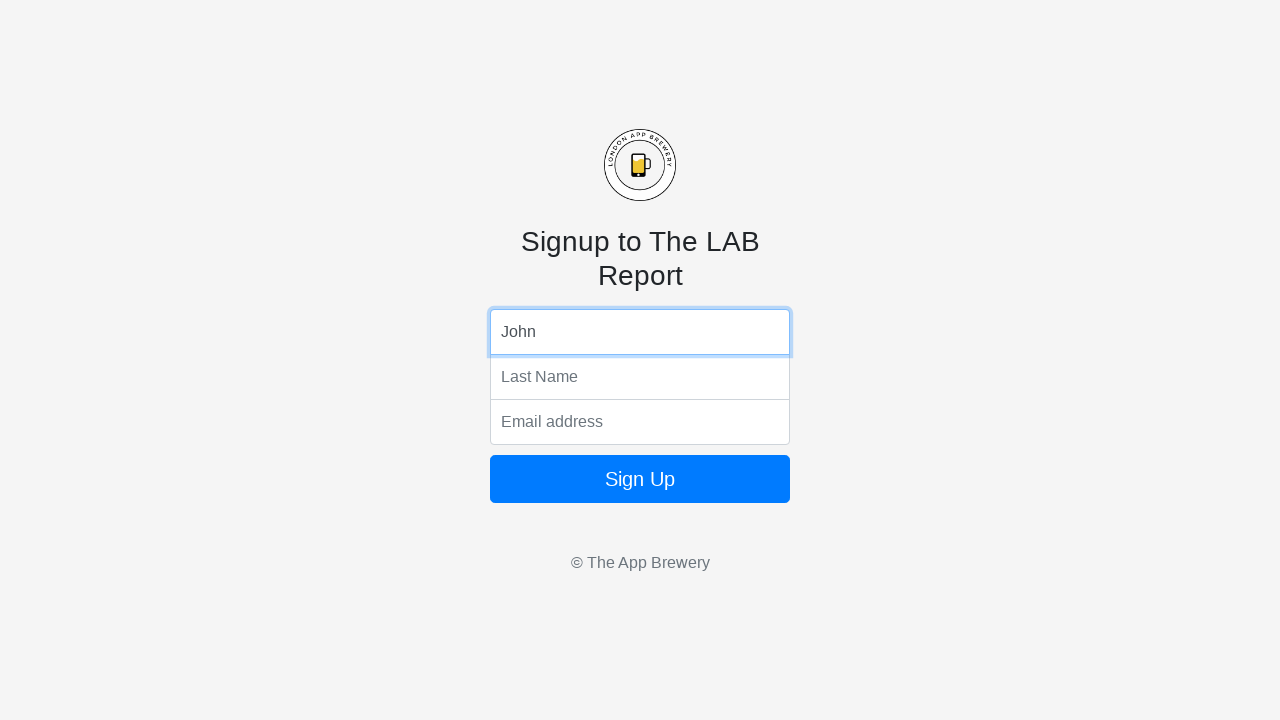

Filled in last name field with 'Doe' on input[name='lName']
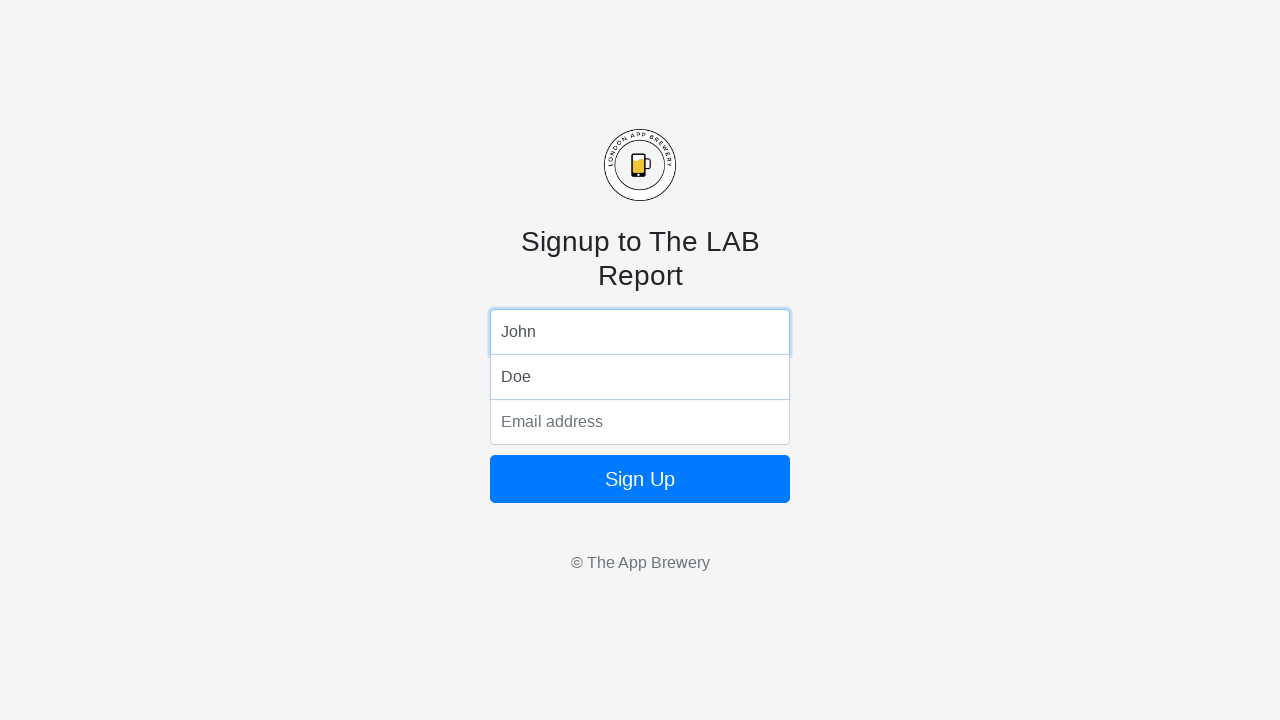

Filled in email field with 'john.doe@example.com' on input[name='email']
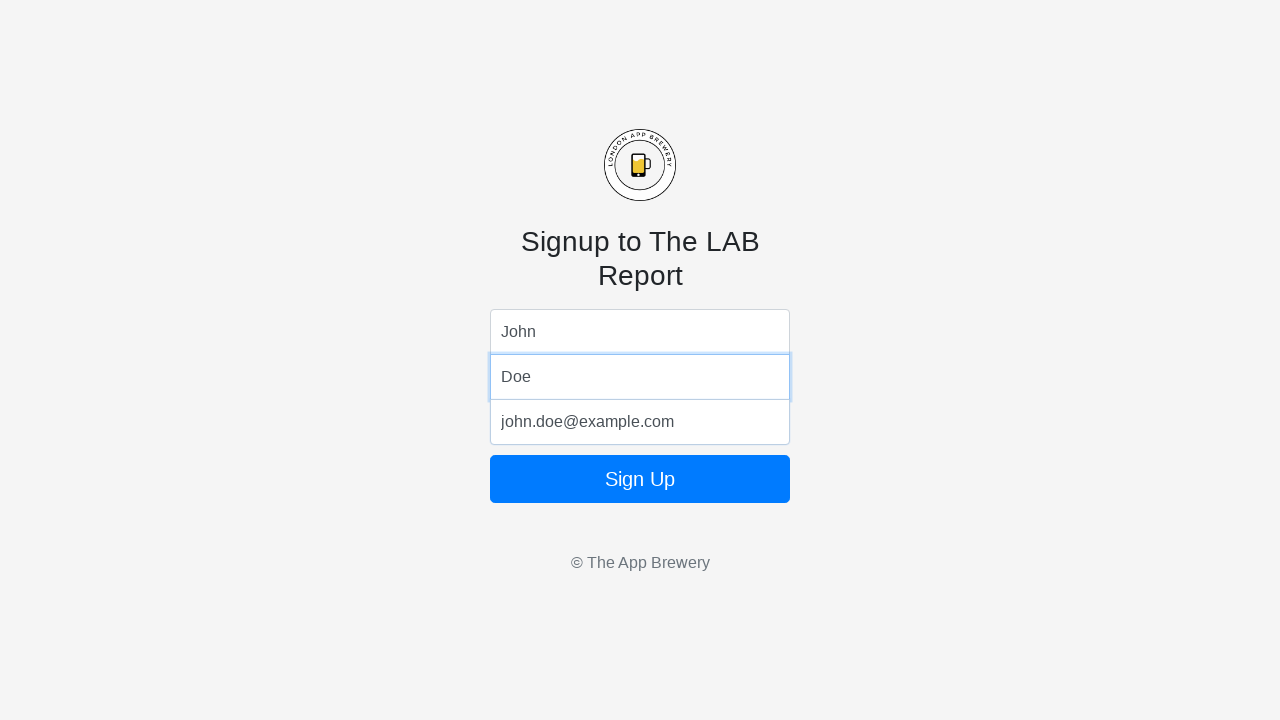

Clicked sign up button to submit the form at (640, 479) on .btn-block
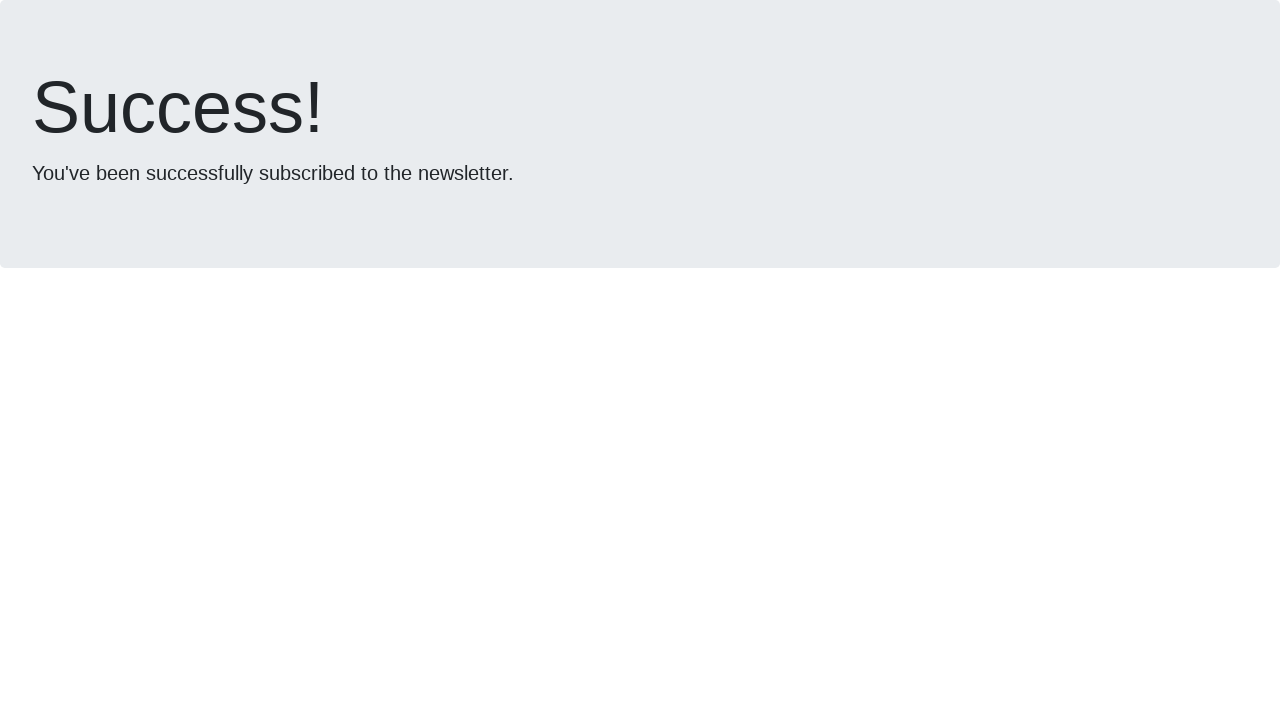

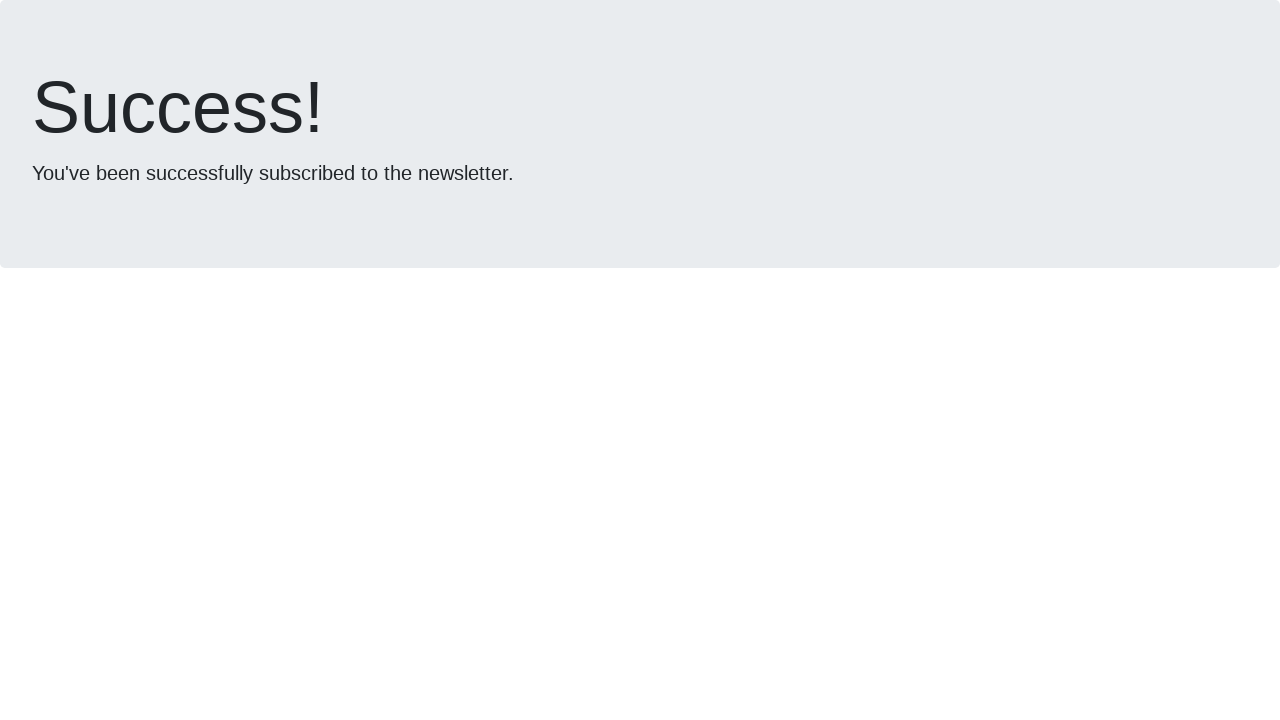